Tests filtering products by color by clicking a color checkbox and applying the filter

Starting URL: https://demo.applitools.com/tlcHackathonMasterV2.html

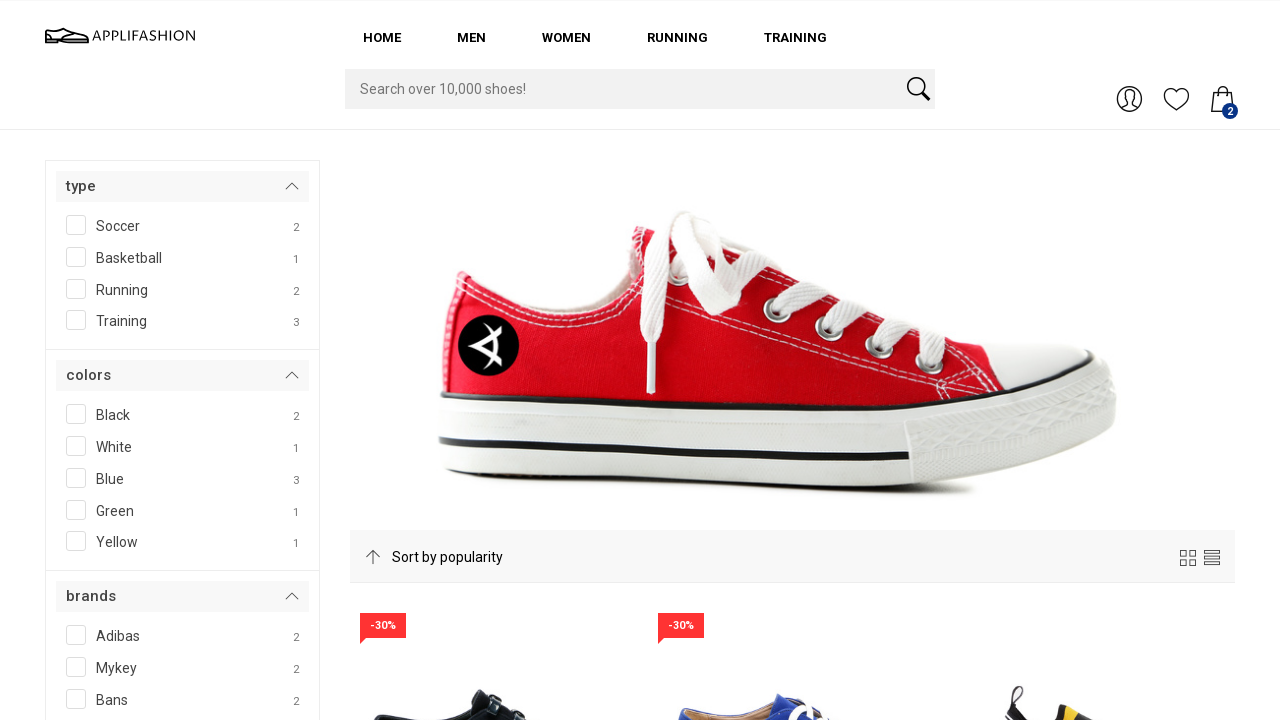

Set viewport size to 1600x1200
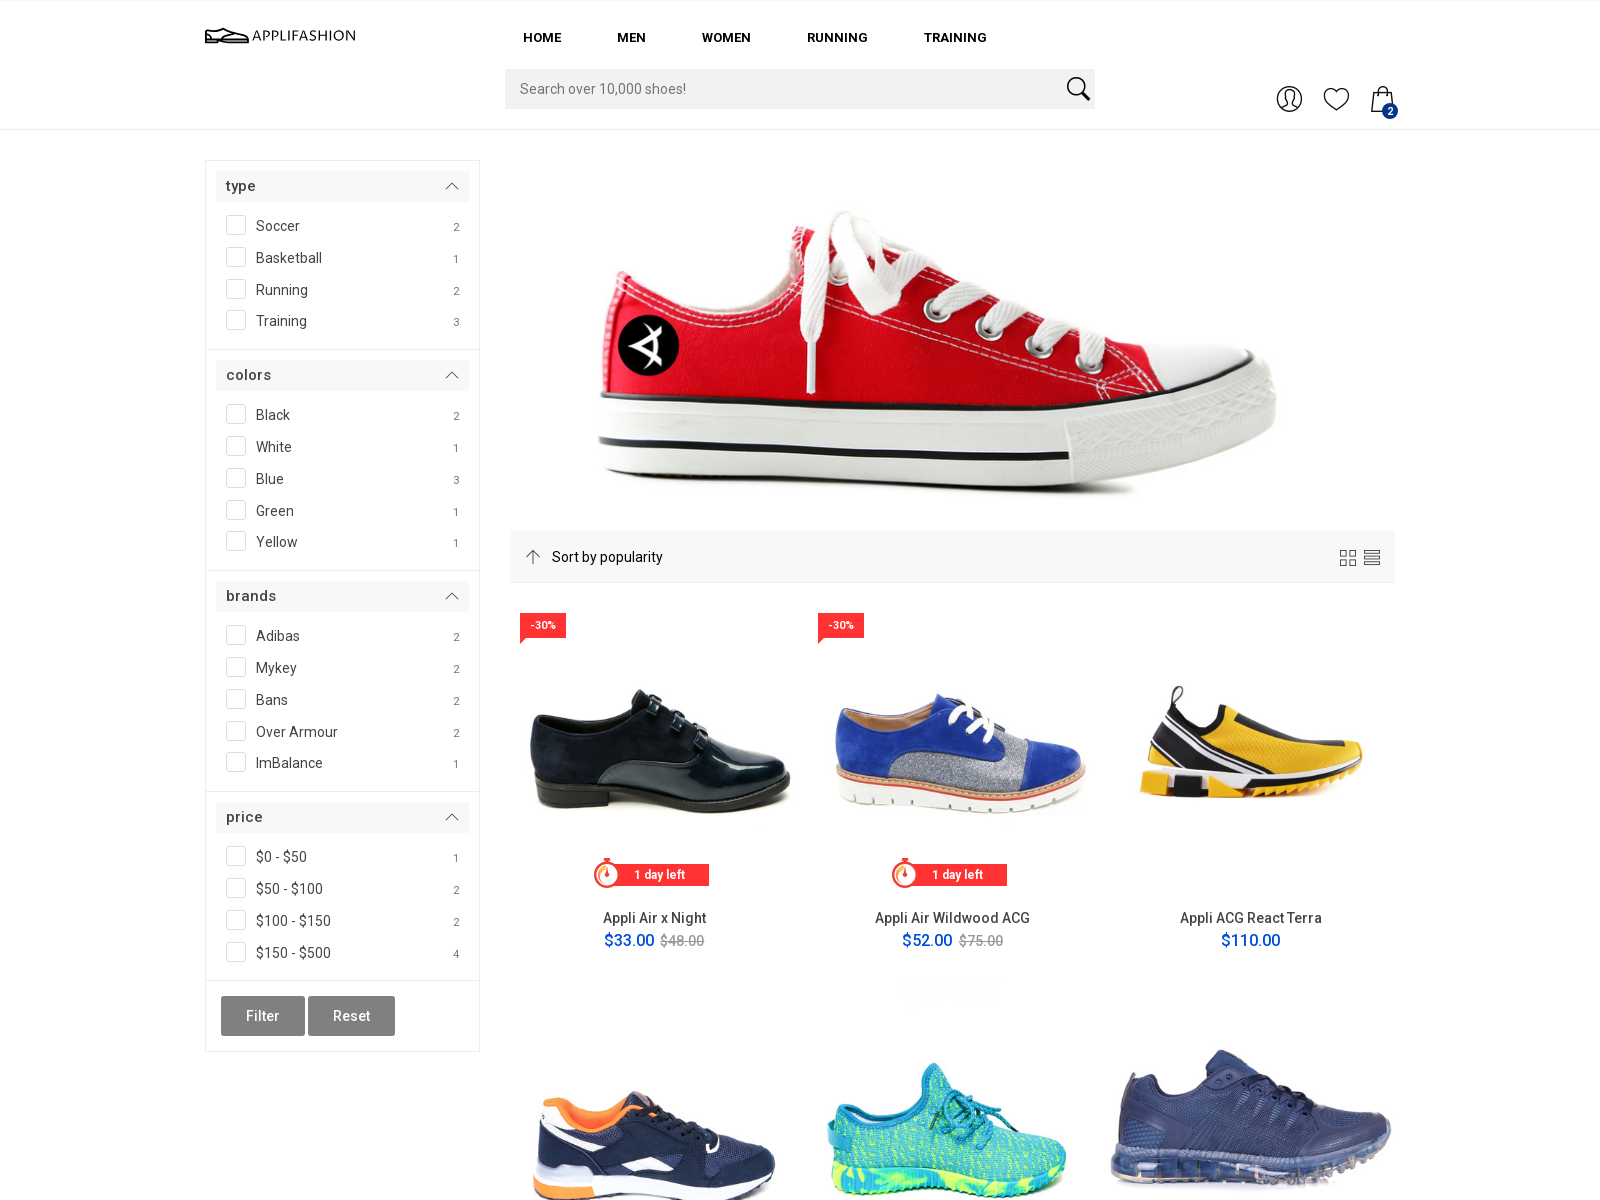

Clicked color filter checkbox at (236, 414) on #SPAN__checkmark__107
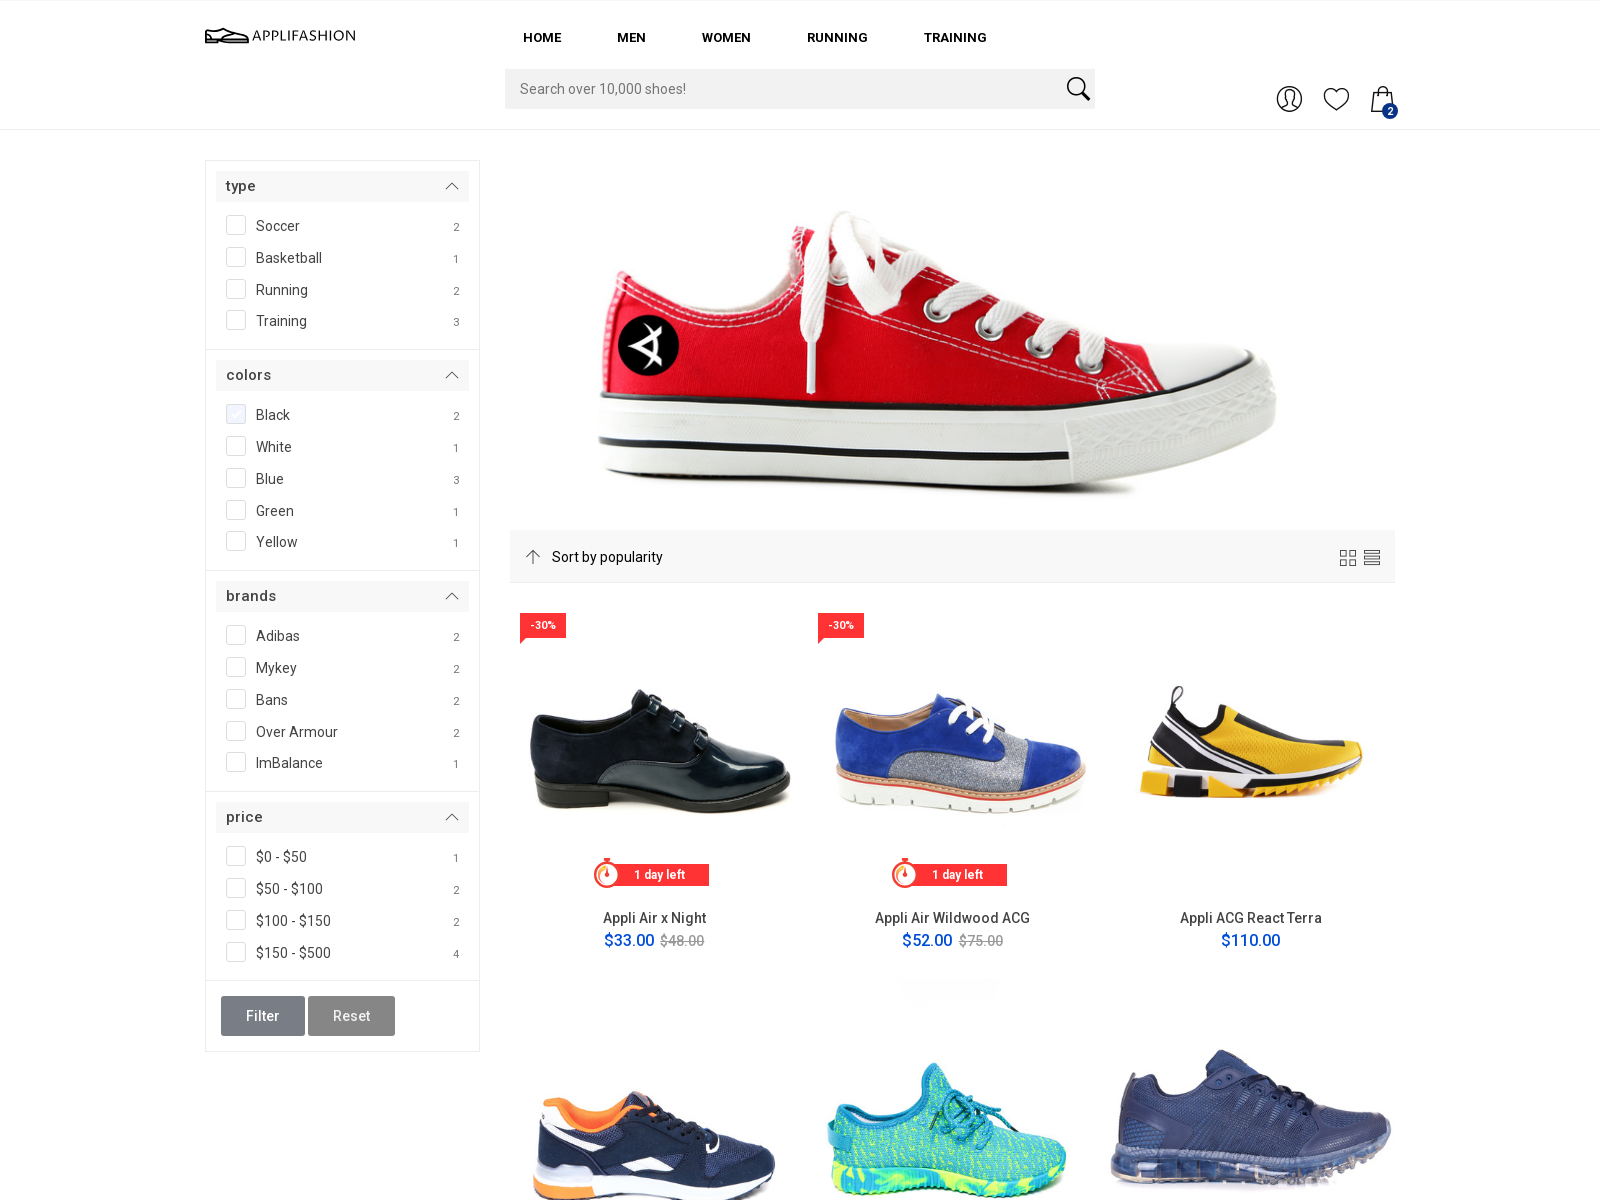

Clicked filter button to apply color filter at (263, 1016) on #filterBtn
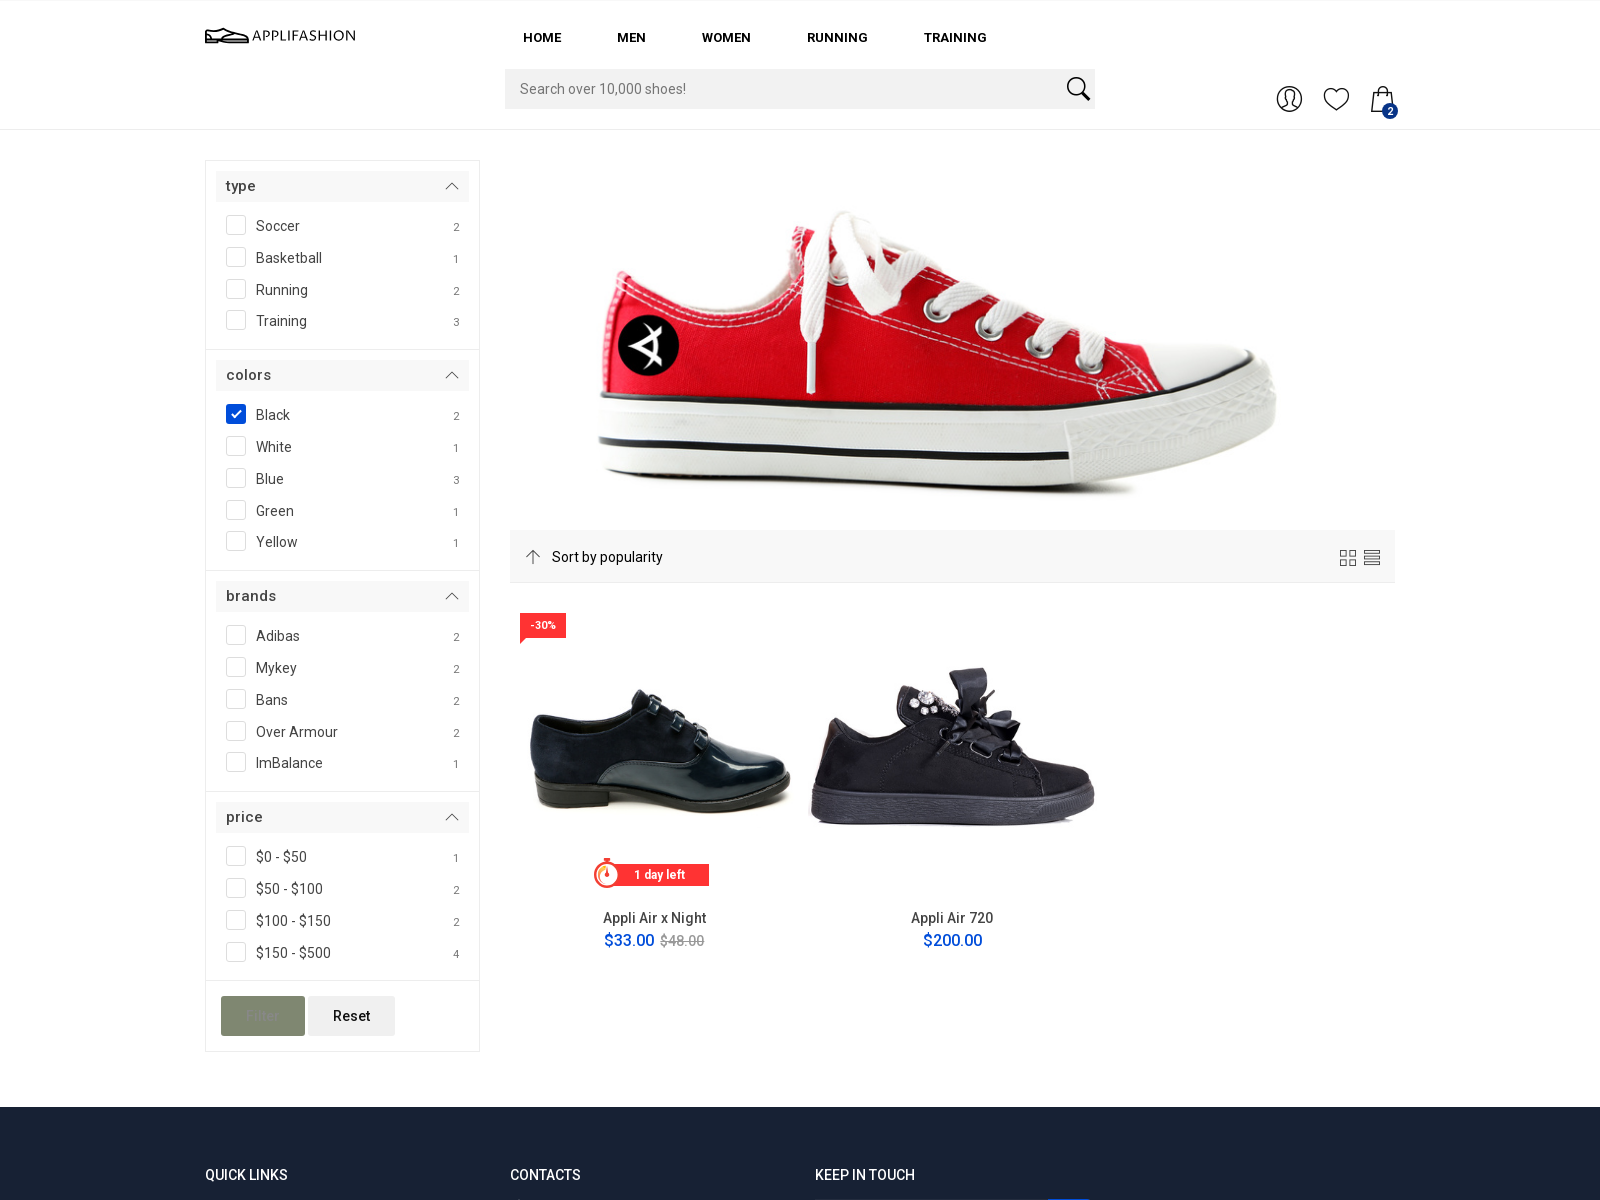

Product grid updated with filtered results
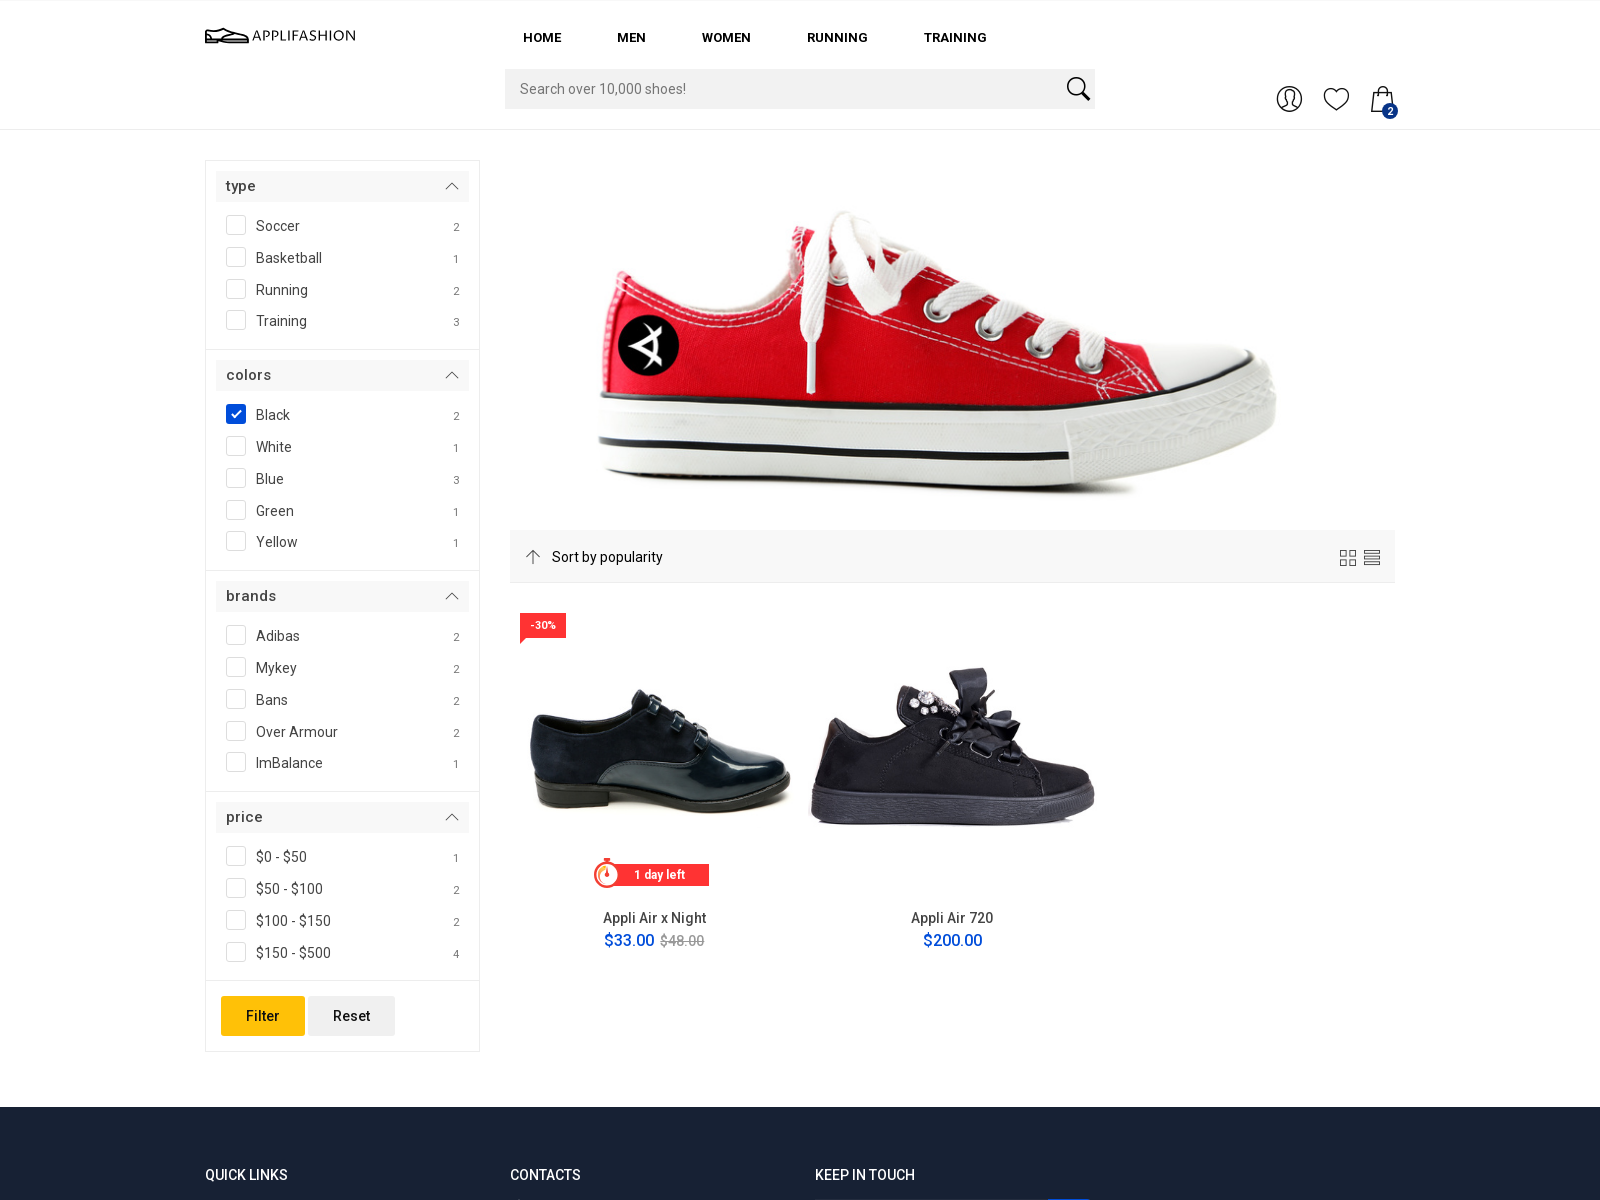

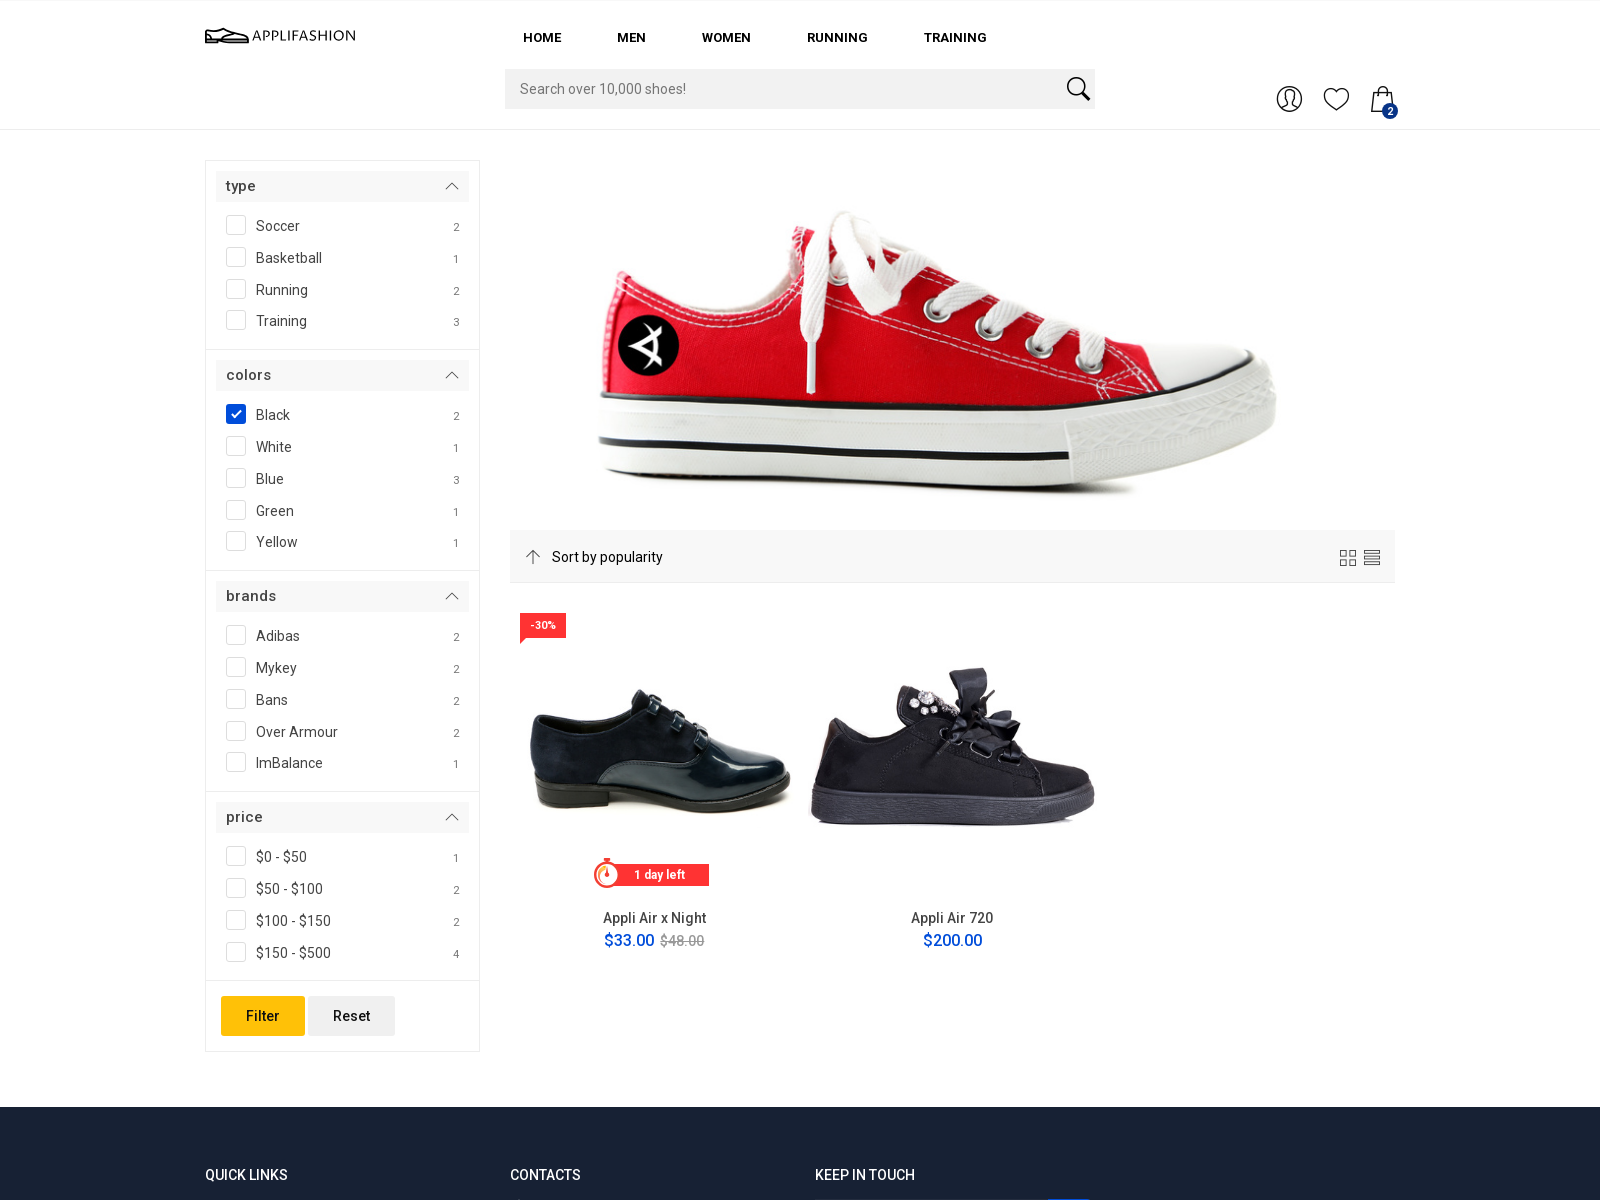